Tests a math problem form by reading a value, calculating the answer, filling the form, and selecting checkboxes and radio buttons

Starting URL: http://suninjuly.github.io/math.html

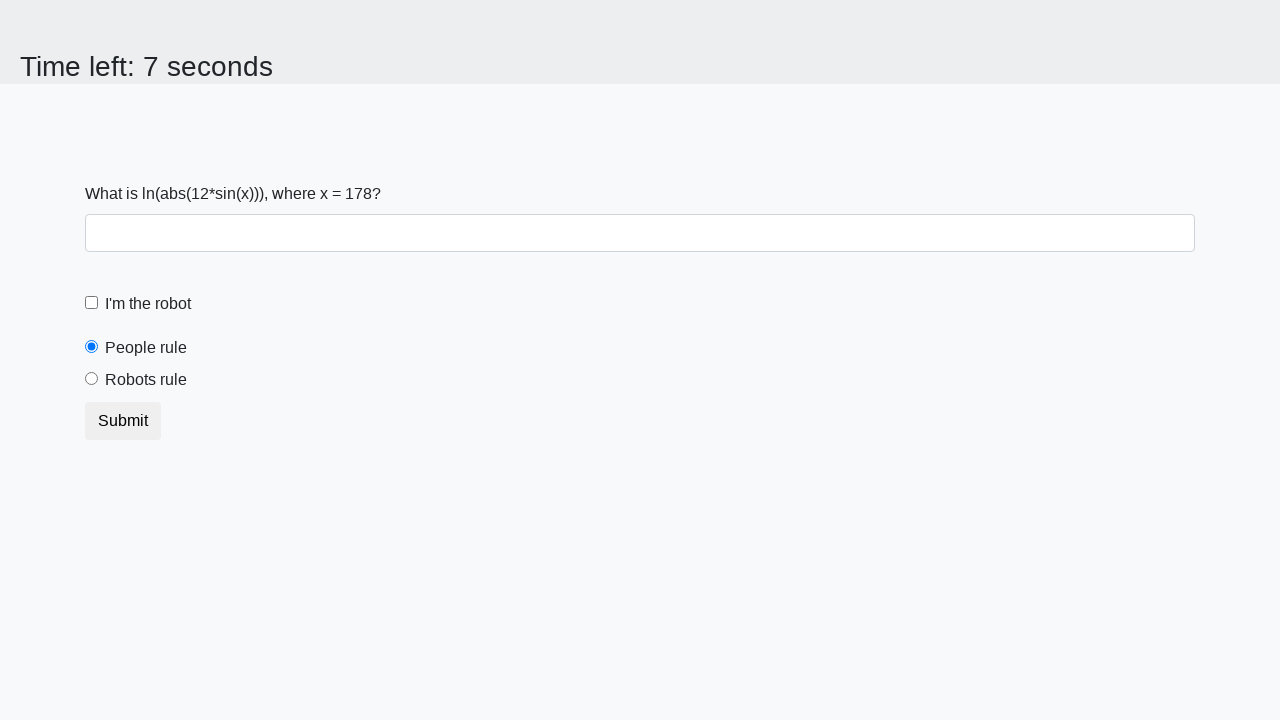

Read the value of x from the input_value element
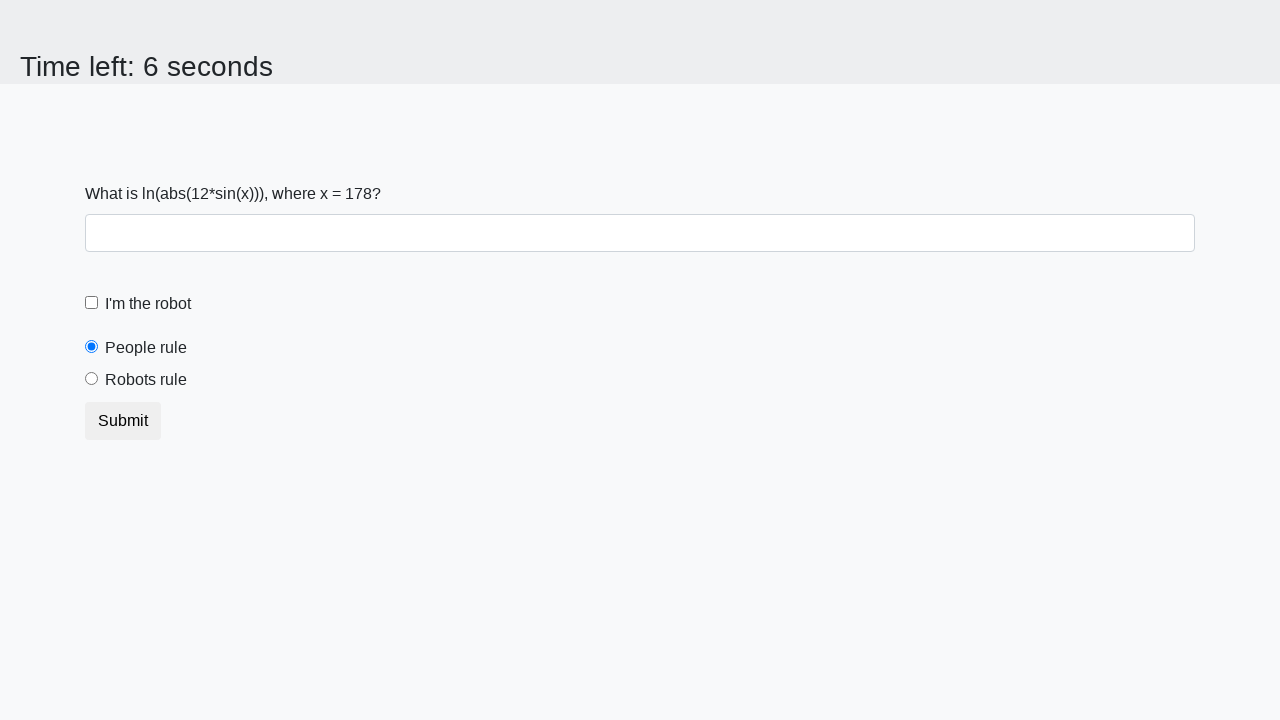

Calculated the answer using mathematical formula: 2.3543141752291437
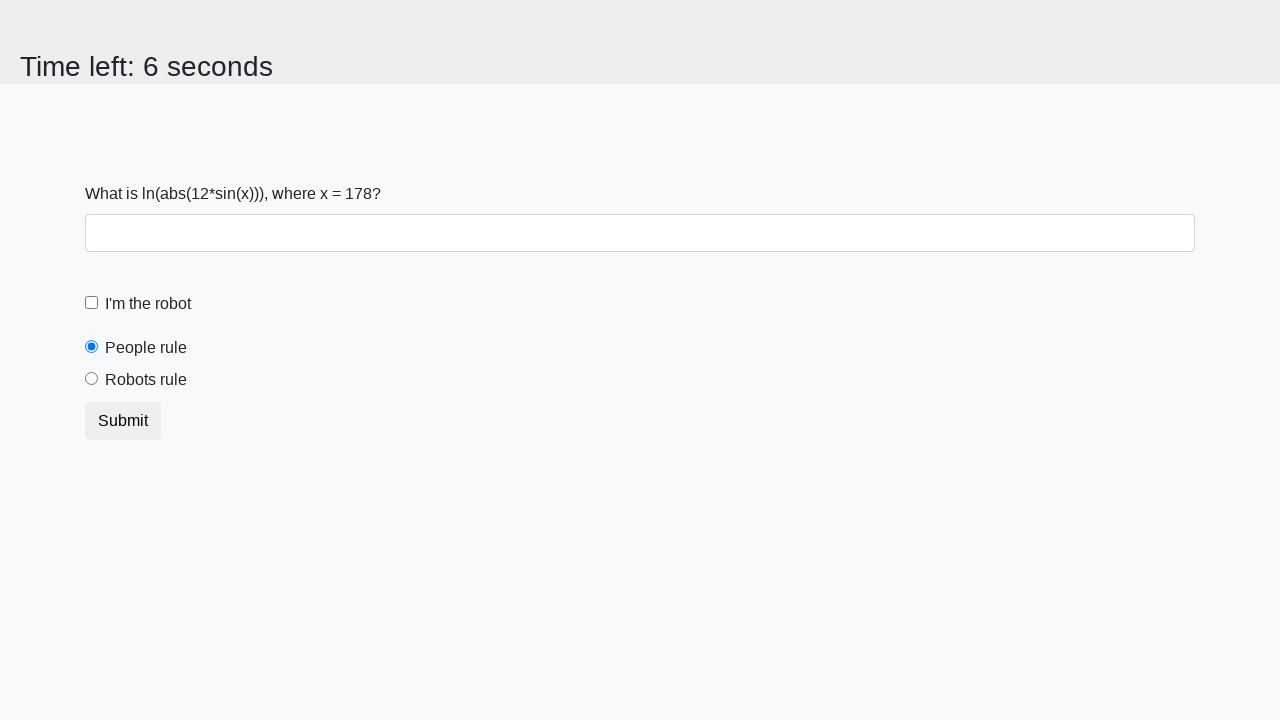

Filled the answer field with calculated value: 2.3543141752291437 on #answer
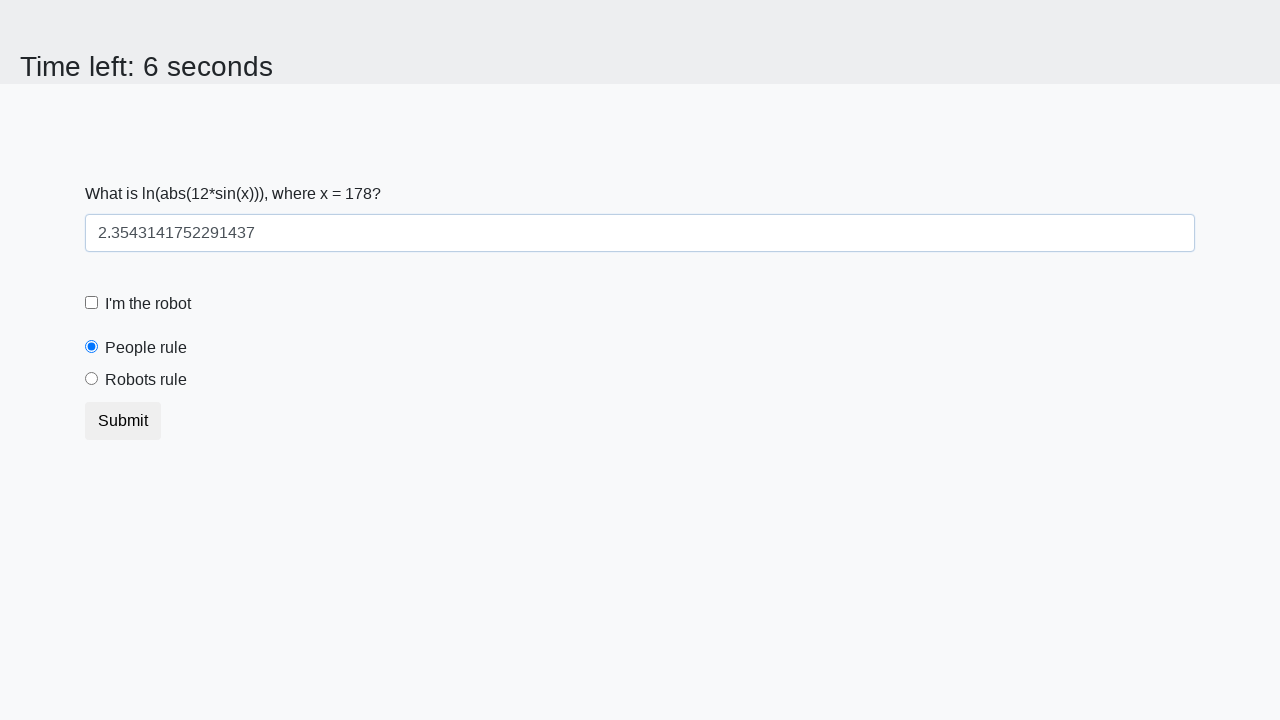

Clicked the robot checkbox at (92, 303) on #robotCheckbox
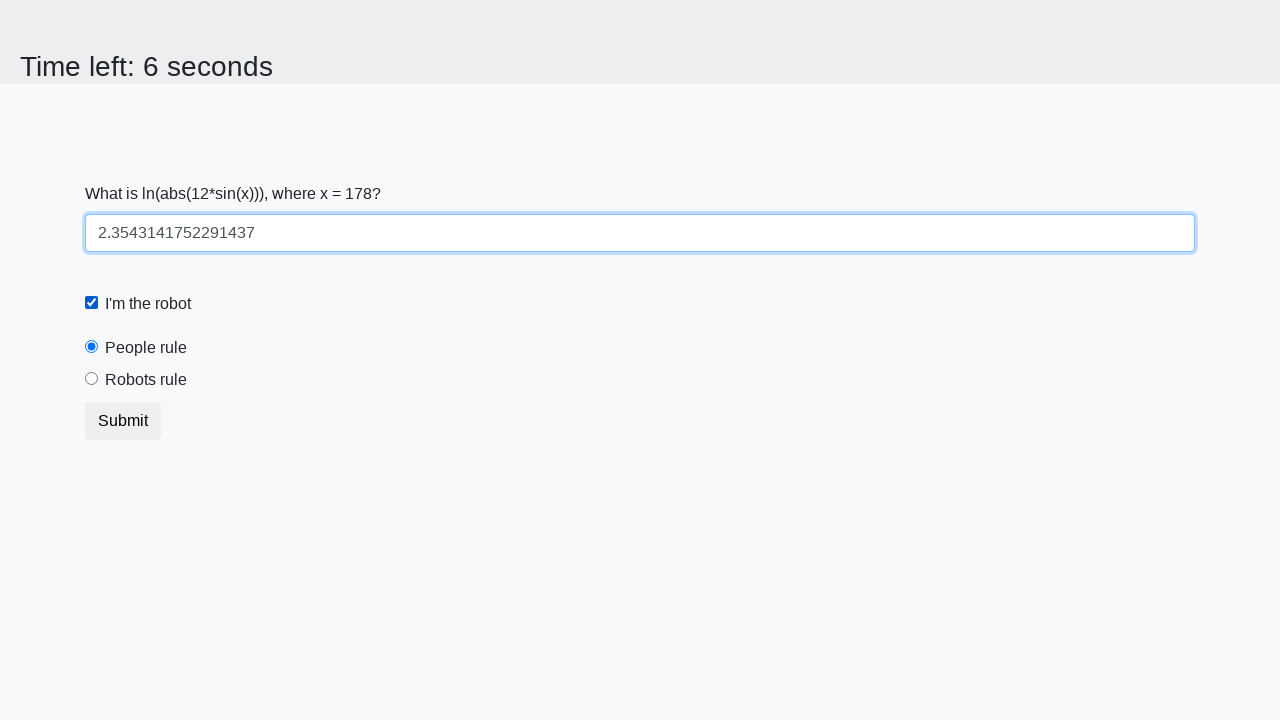

Clicked the robots rule radio button at (92, 379) on #robotsRule
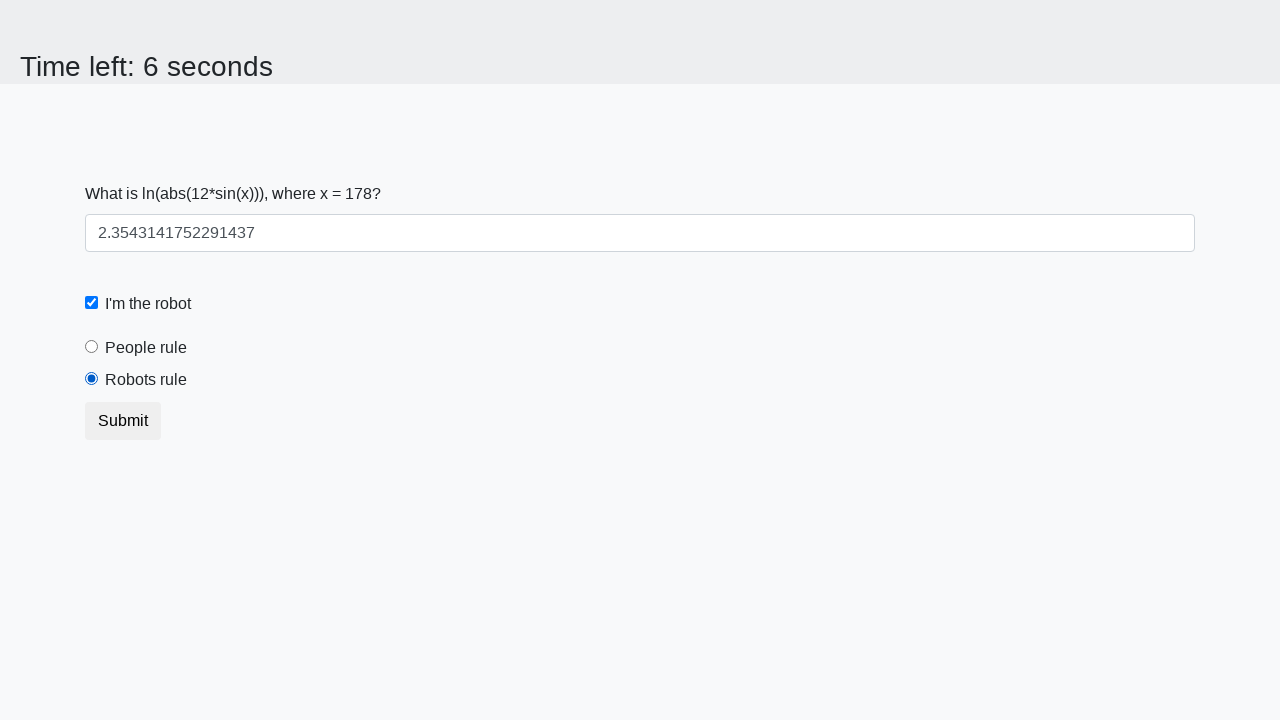

Clicked the submit button to submit the form at (123, 421) on .btn.btn-default
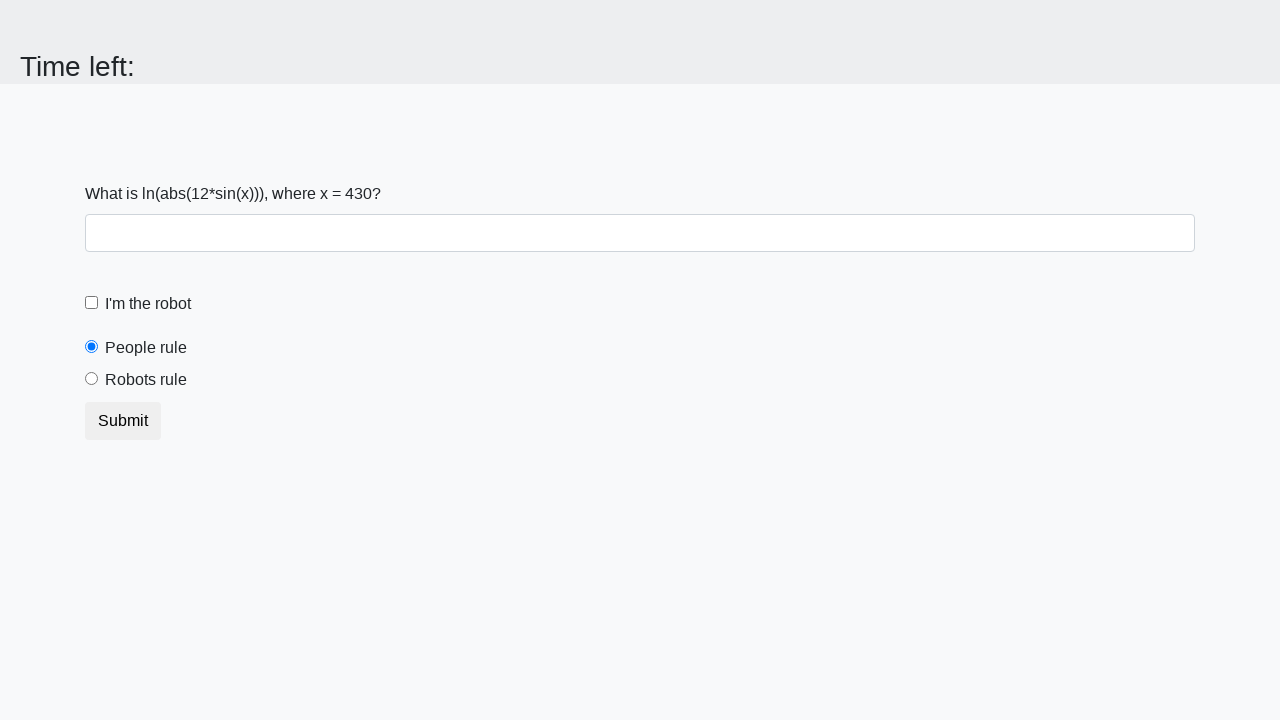

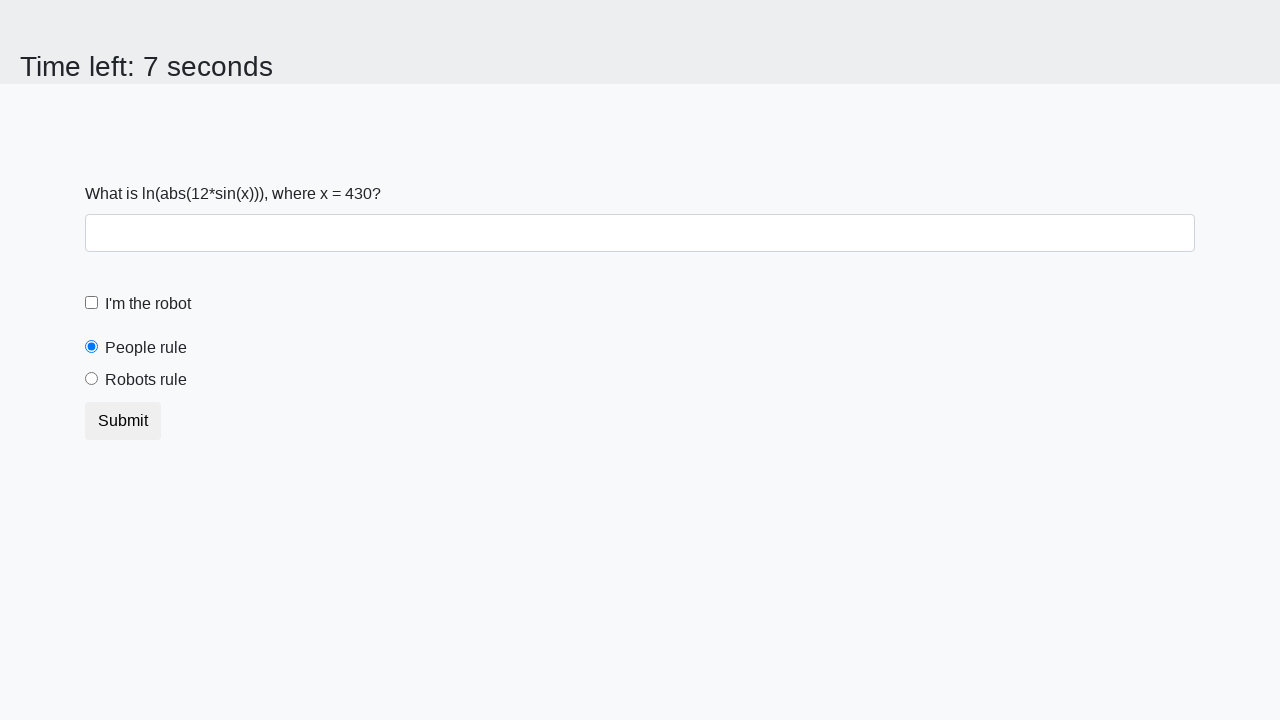